Navigates to the first article on Habr homepage and validates that the article has a title.

Starting URL: https://habr.com/en/

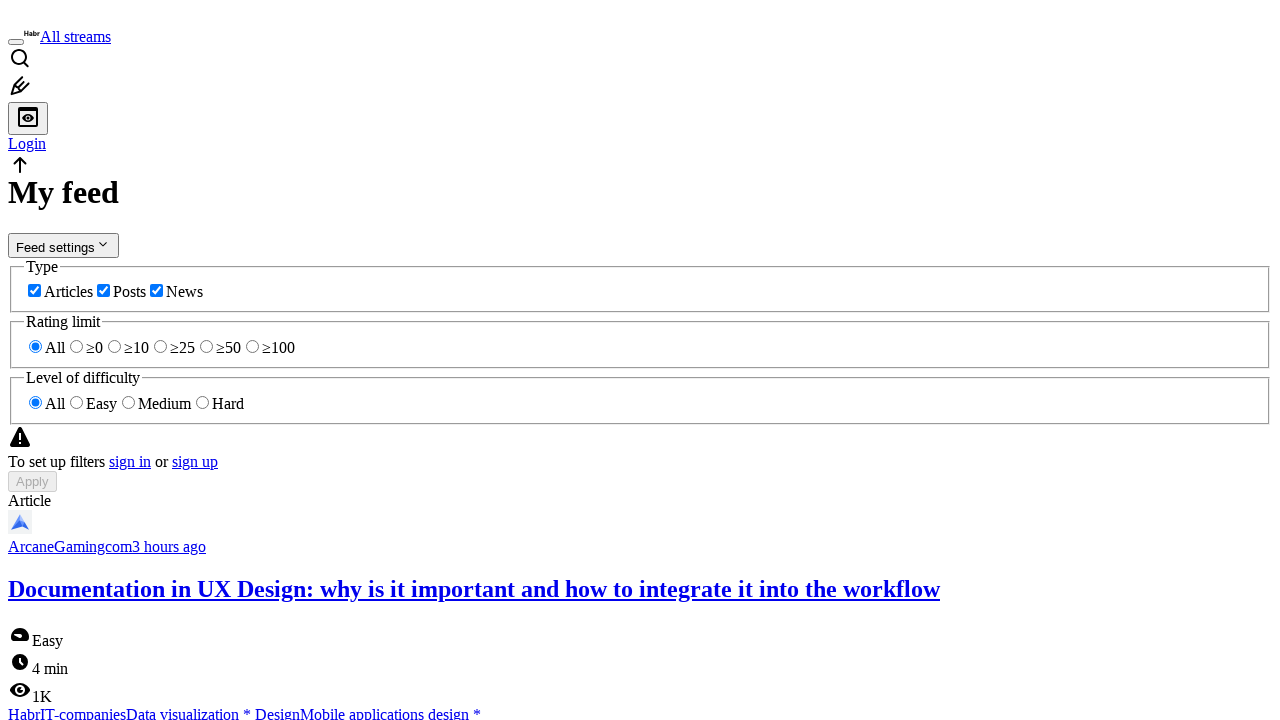

Waited for articles list to load on Habr homepage
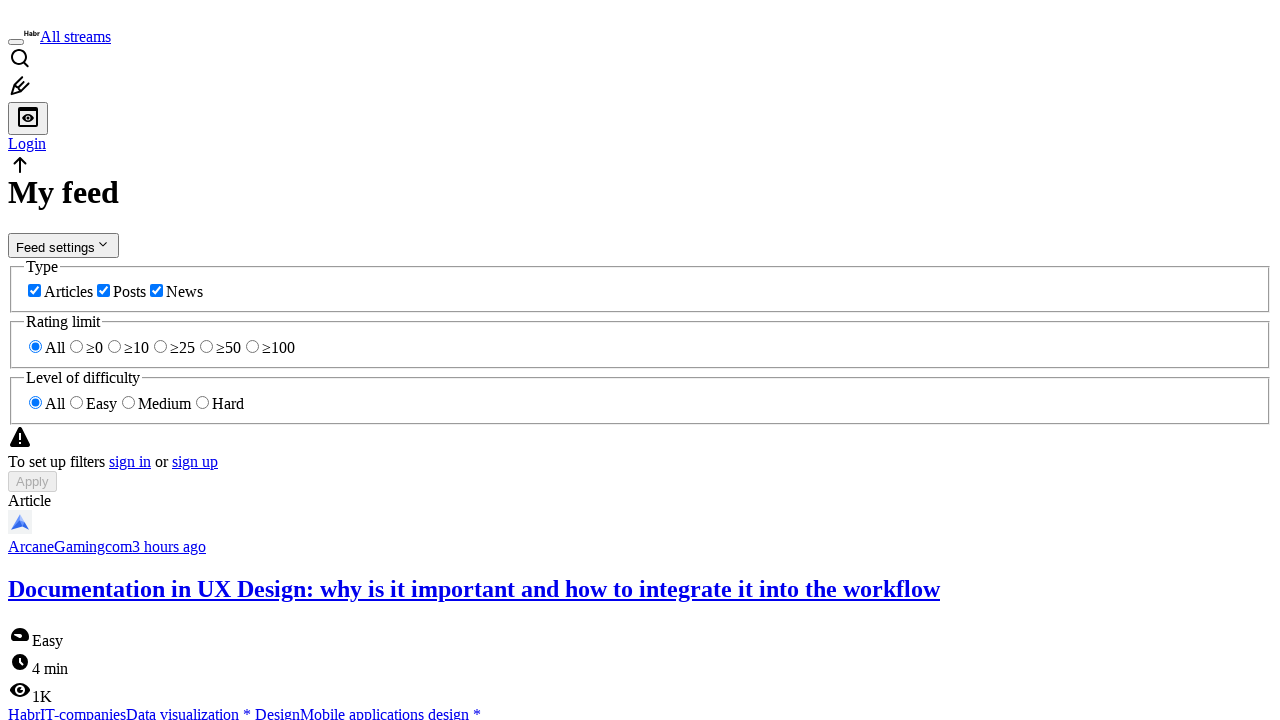

Clicked on the first article in the list at (474, 589) on .tm-articles-list__item a.tm-title__link >> nth=0
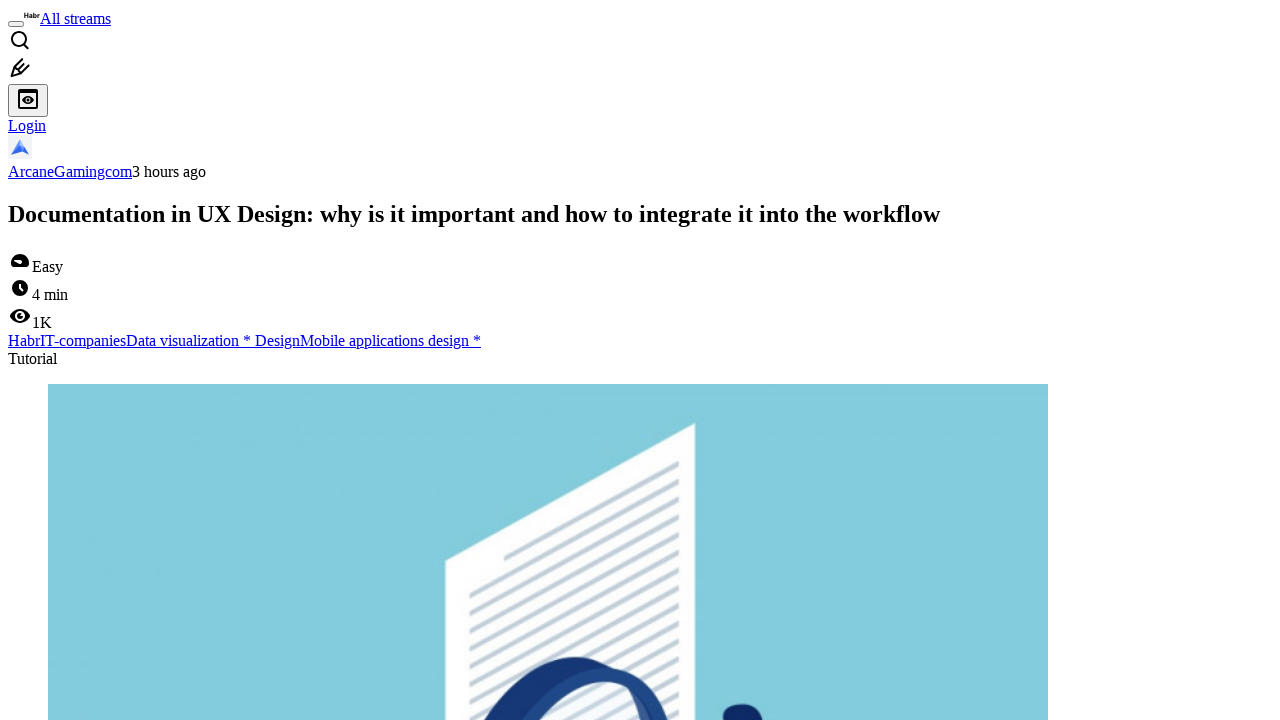

Article page loaded and article title element appeared
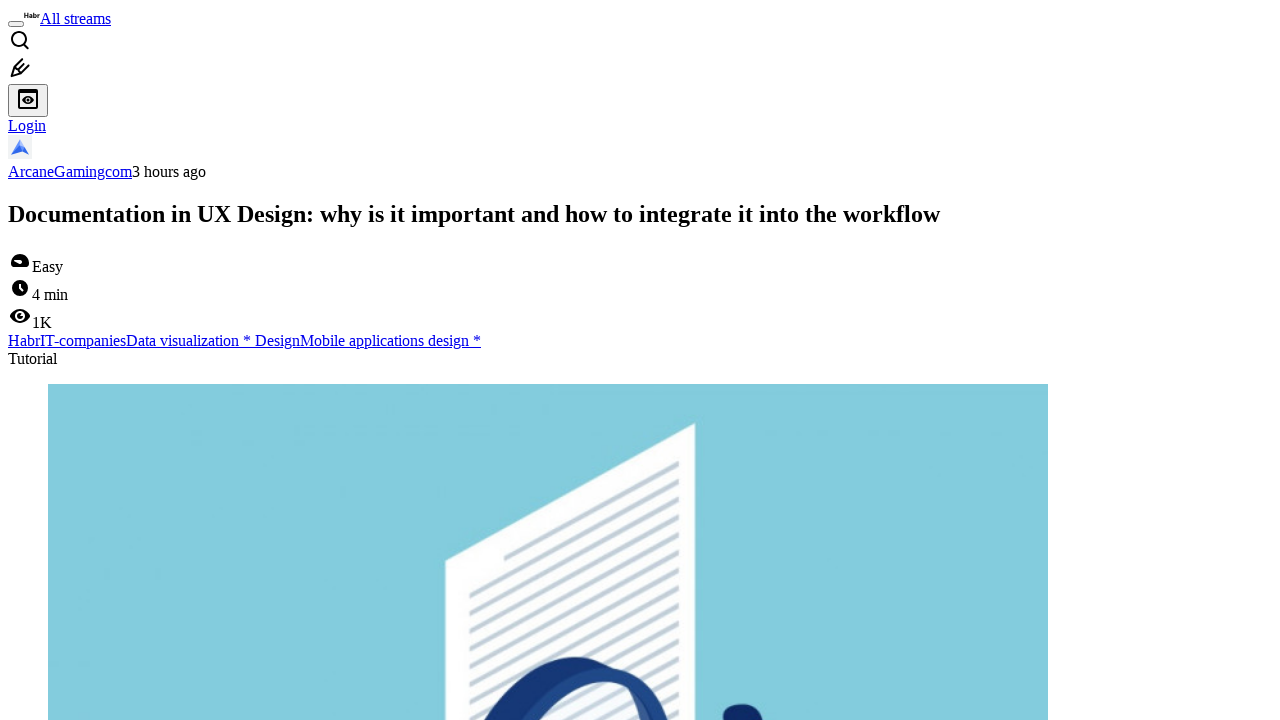

Retrieved article title: Documentation in UX Design: why is it important and how to integrate it into the workflow
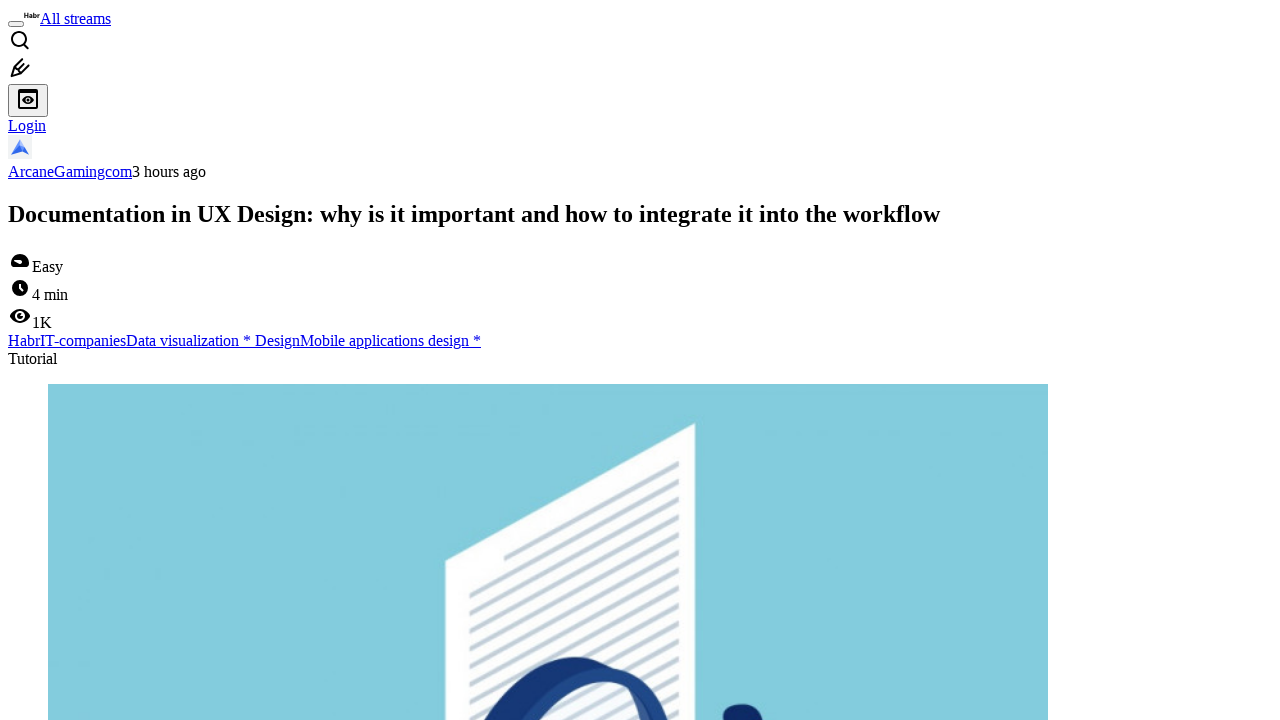

Validated that article title is not empty
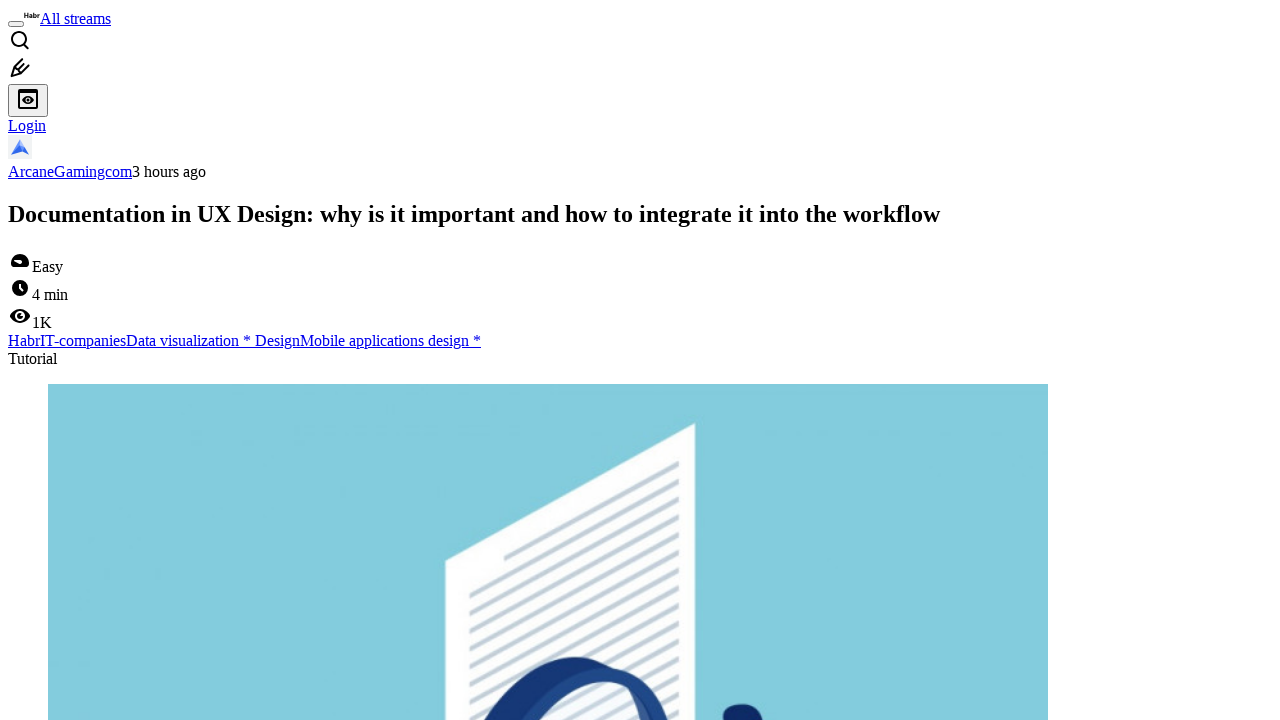

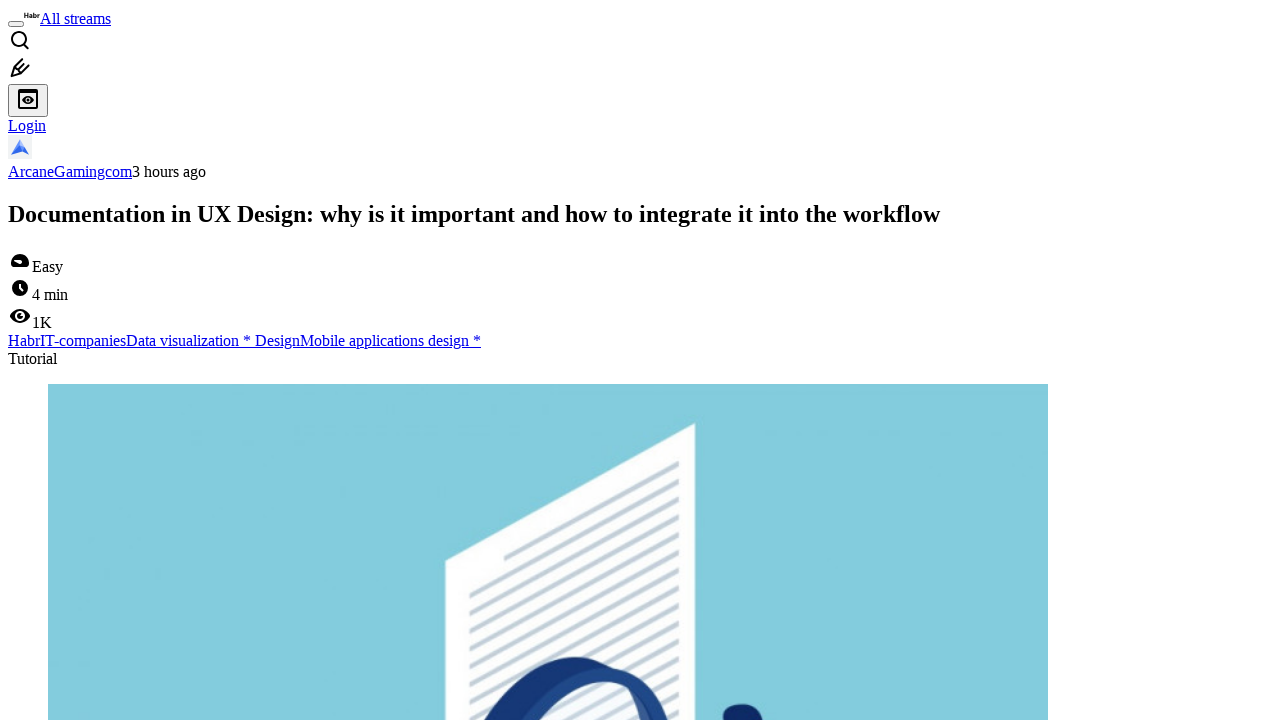